Tests marking all todo items as completed using the toggle all checkbox

Starting URL: https://demo.playwright.dev/todomvc

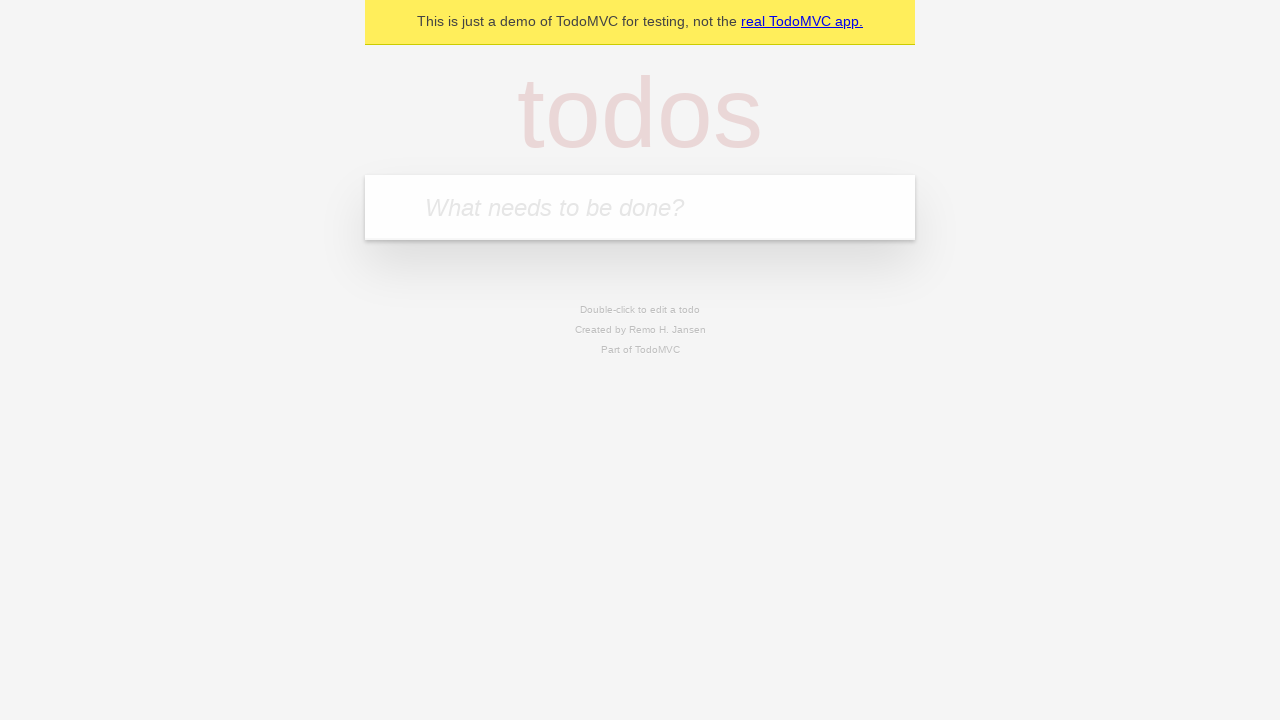

Filled todo input with 'buy some cheese' on internal:attr=[placeholder="What needs to be done?"i]
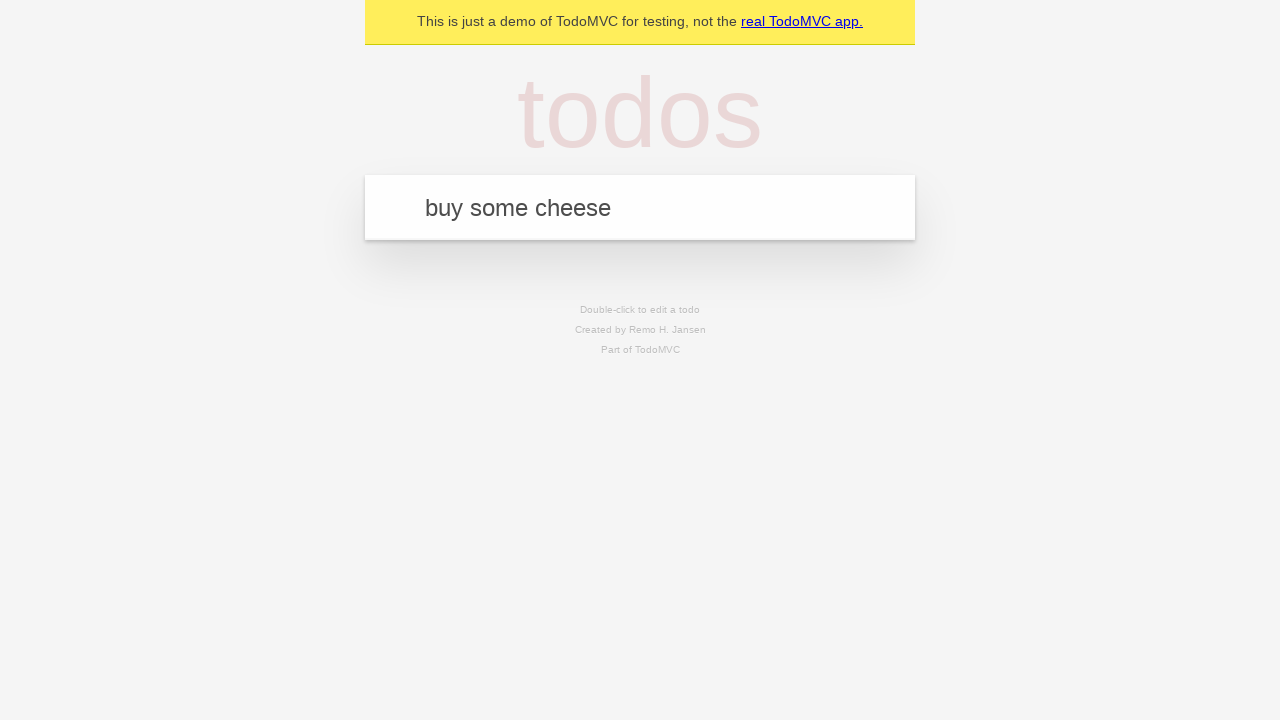

Pressed Enter to add first todo item on internal:attr=[placeholder="What needs to be done?"i]
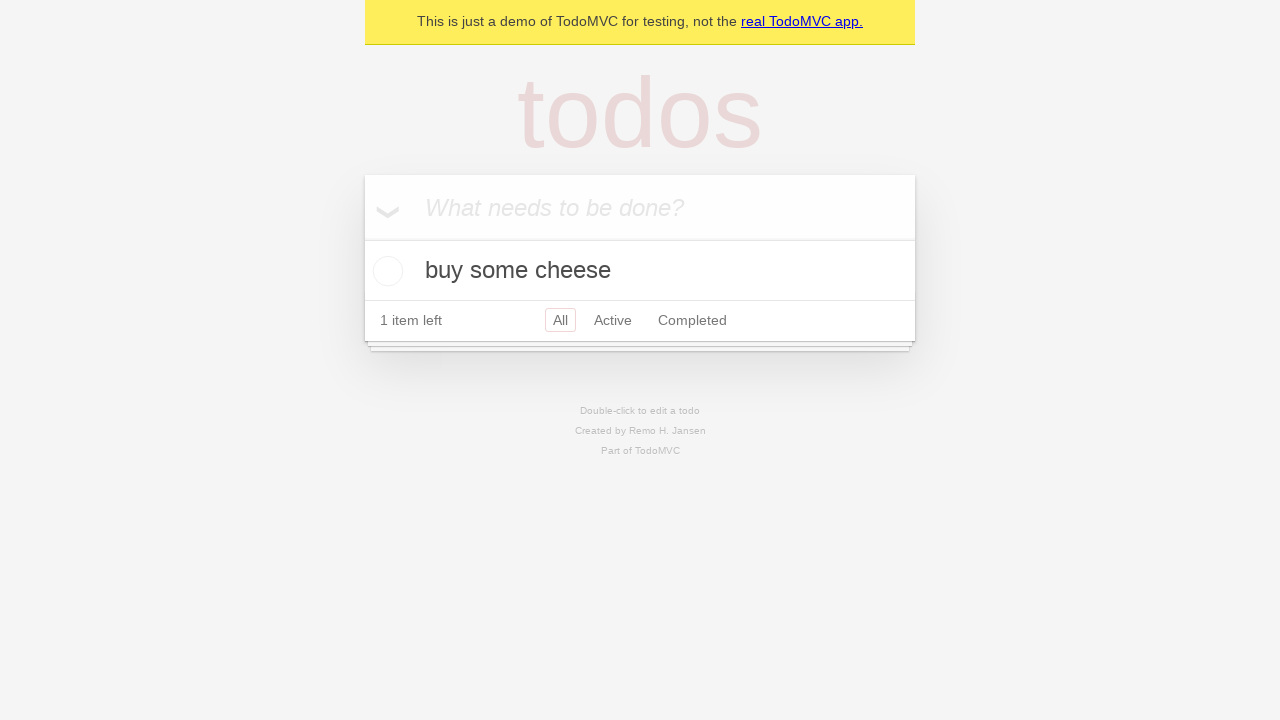

Filled todo input with 'feed the cat' on internal:attr=[placeholder="What needs to be done?"i]
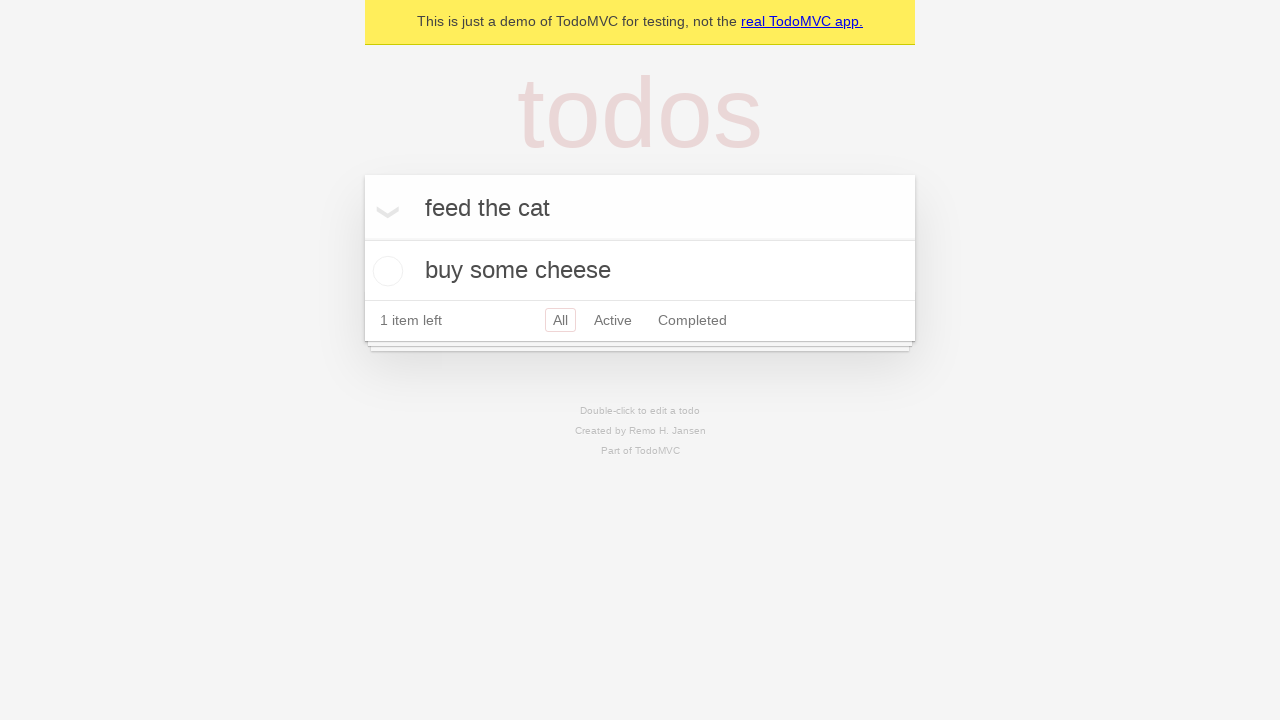

Pressed Enter to add second todo item on internal:attr=[placeholder="What needs to be done?"i]
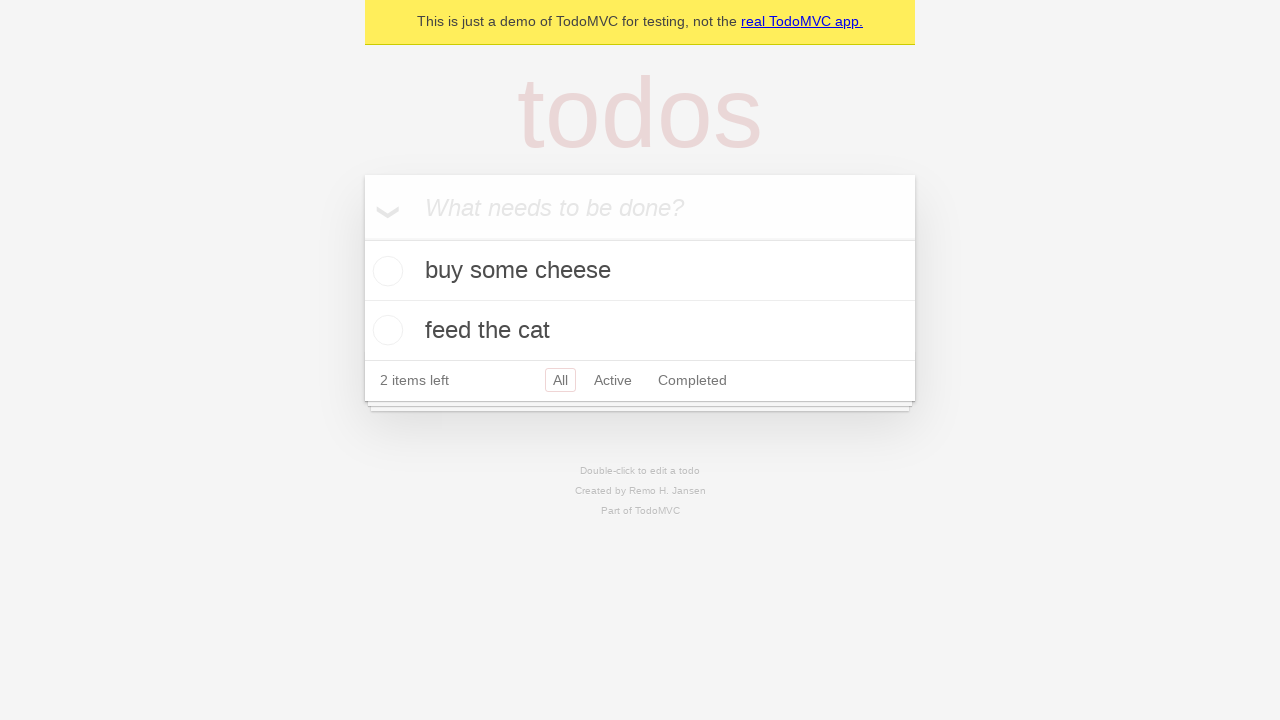

Filled todo input with 'book a doctors appointment' on internal:attr=[placeholder="What needs to be done?"i]
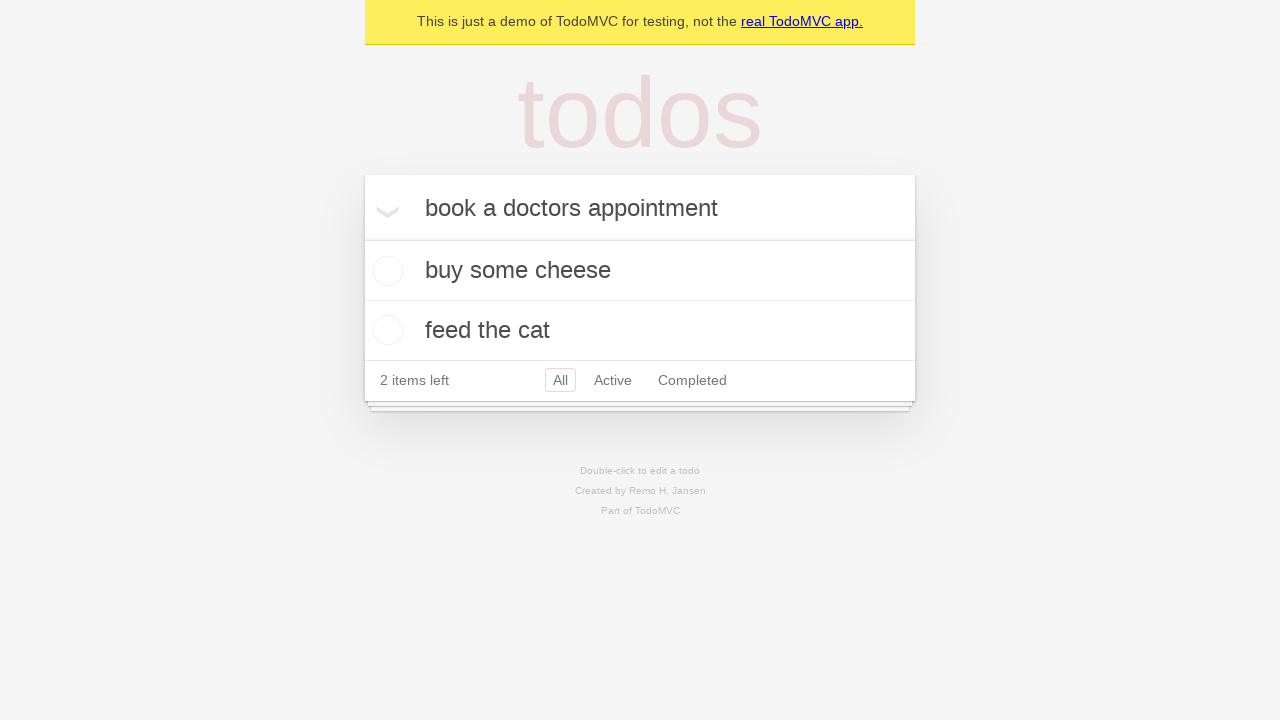

Pressed Enter to add third todo item on internal:attr=[placeholder="What needs to be done?"i]
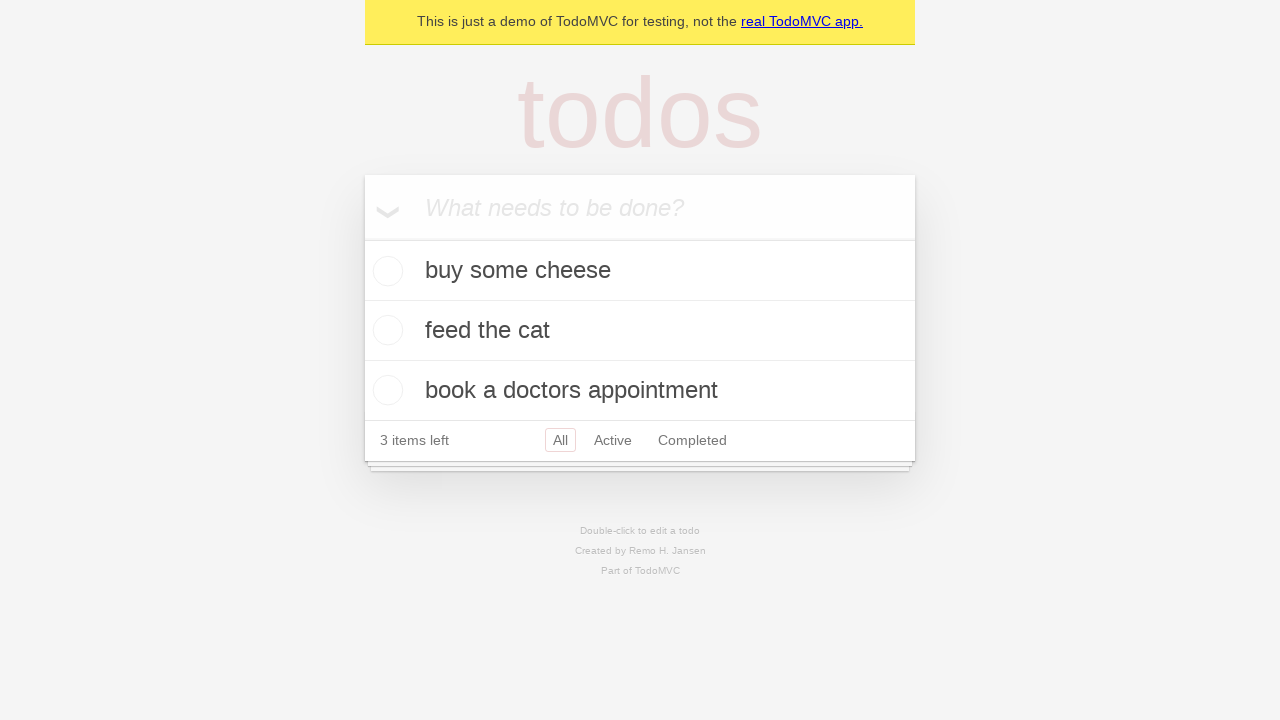

Waited for all three todo items to be loaded in the DOM
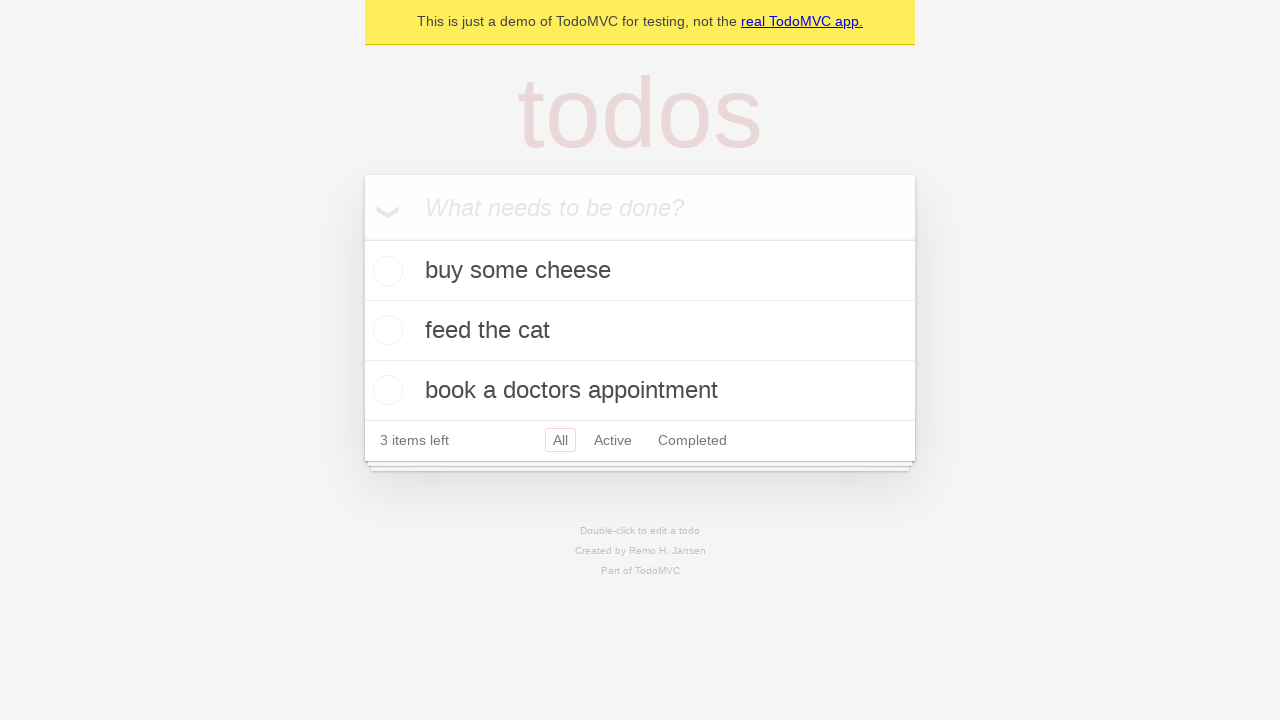

Clicked the 'Mark all as complete' checkbox to mark all todos as completed at (362, 238) on internal:label="Mark all as complete"i
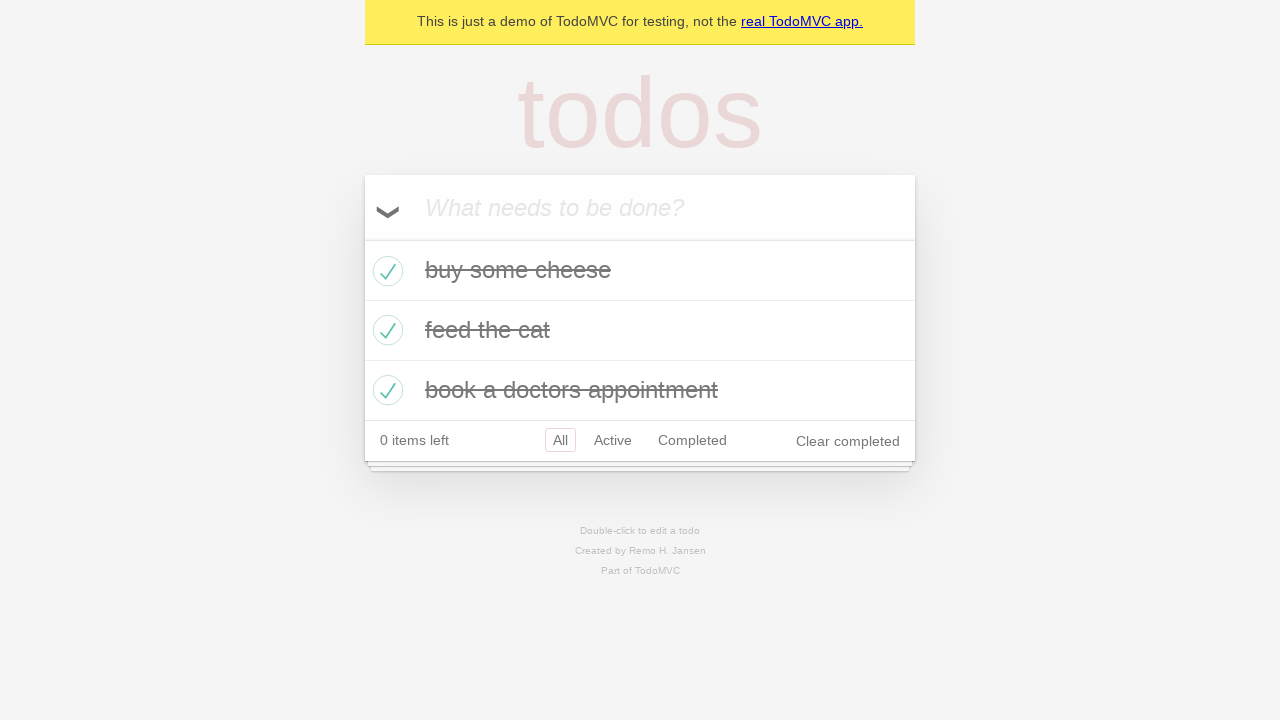

Waited for all todo items to be marked with completed class
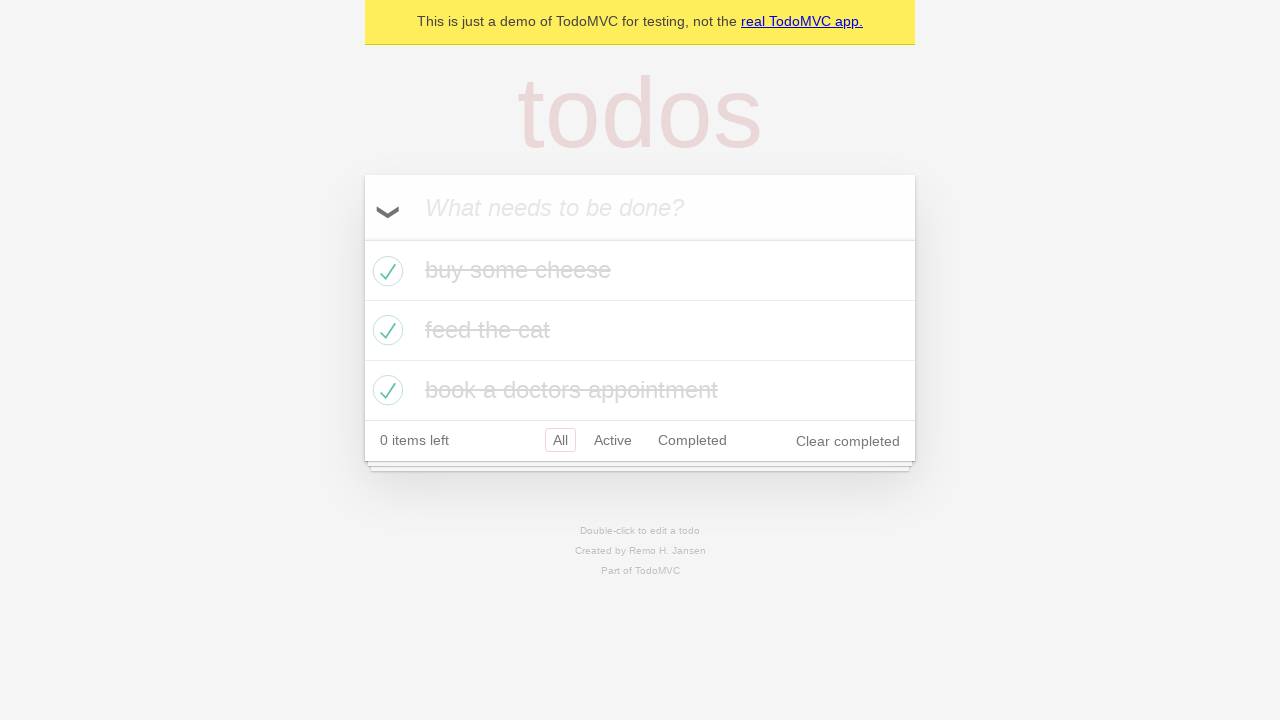

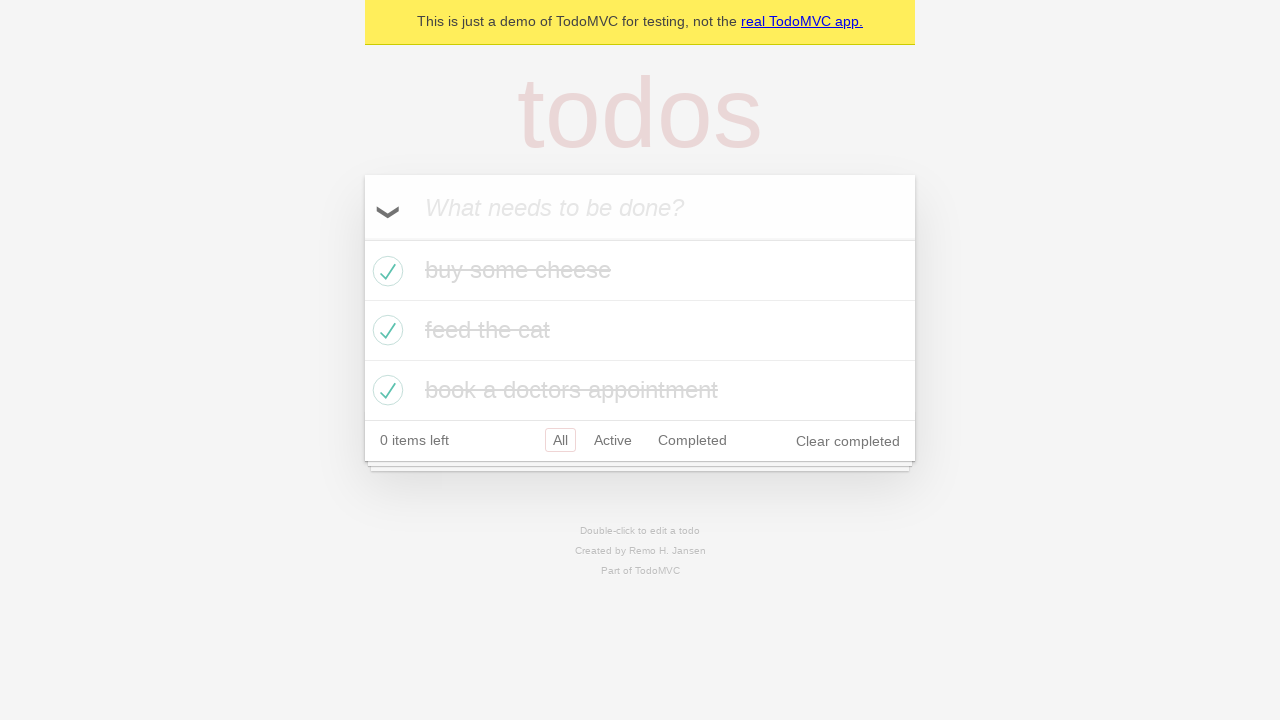